Tests dropdown selection functionality by selecting options from a dropdown menu using index and value selection methods

Starting URL: https://www.leafground.com/select.xhtml

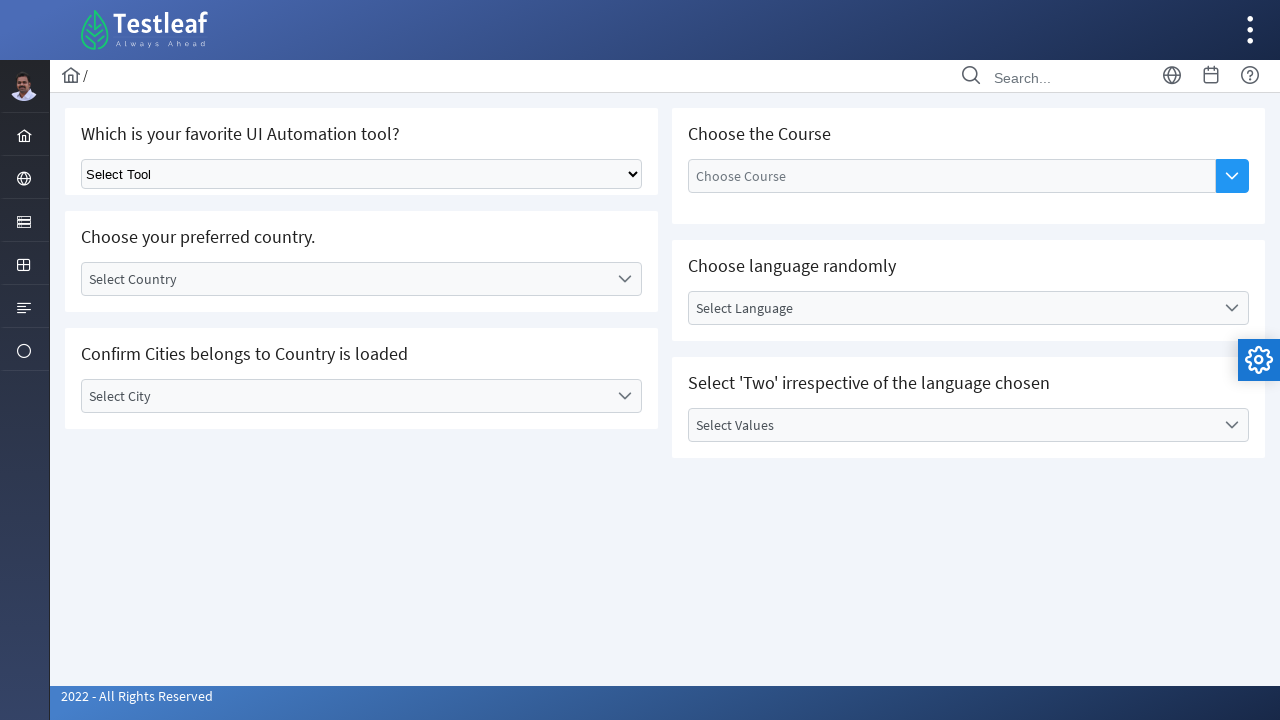

Selected dropdown option by index 1 (second option) on select.ui-selectonemenu
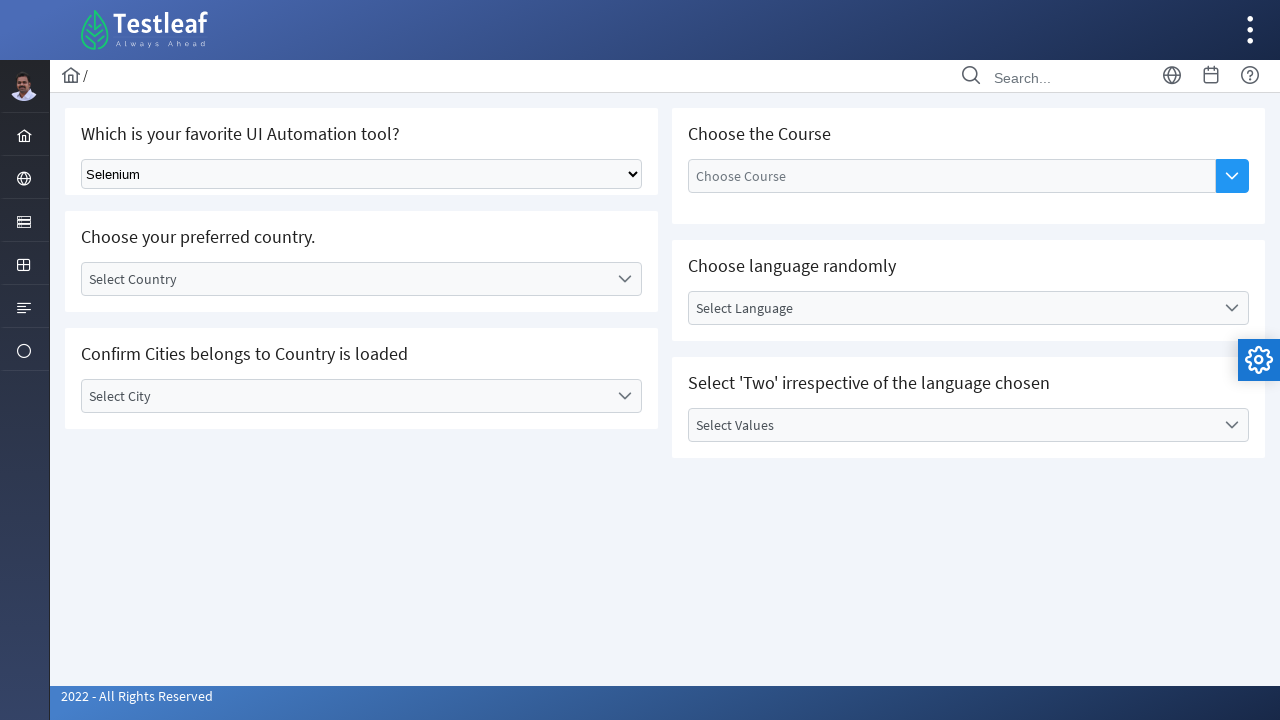

Waited 500ms for selection to register
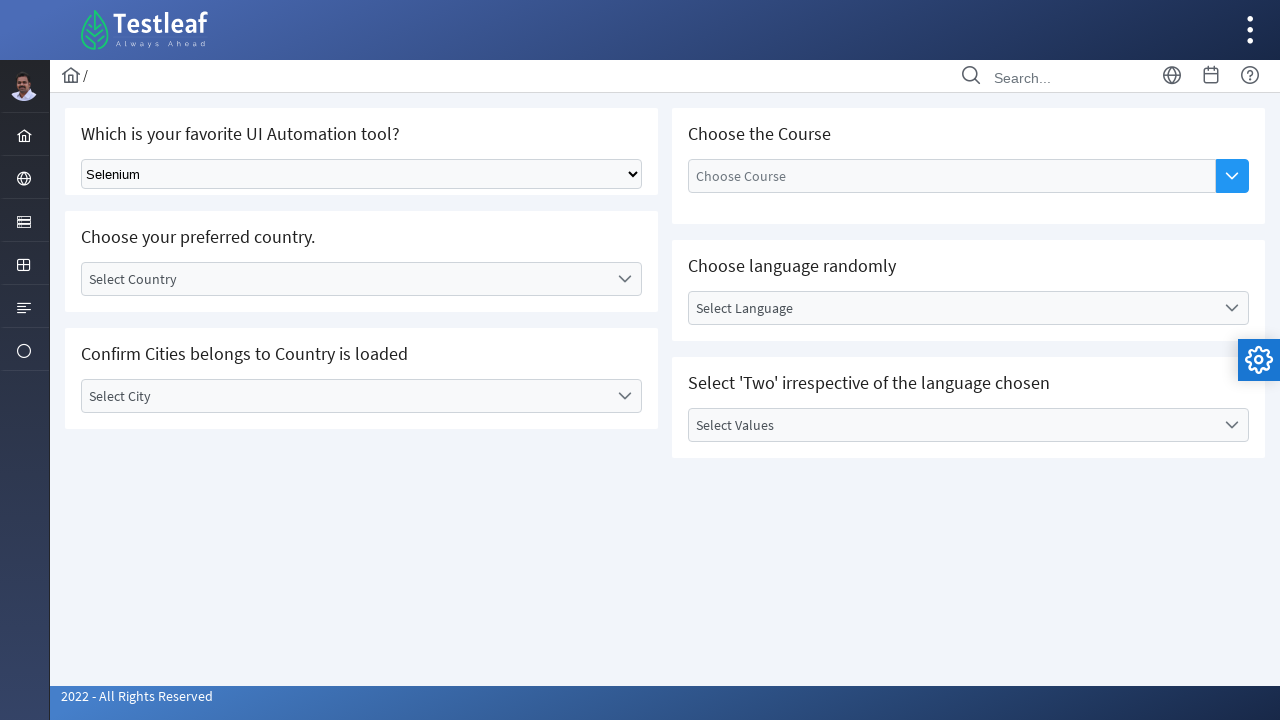

Selected dropdown option by value 'Playwright' on select.ui-selectonemenu
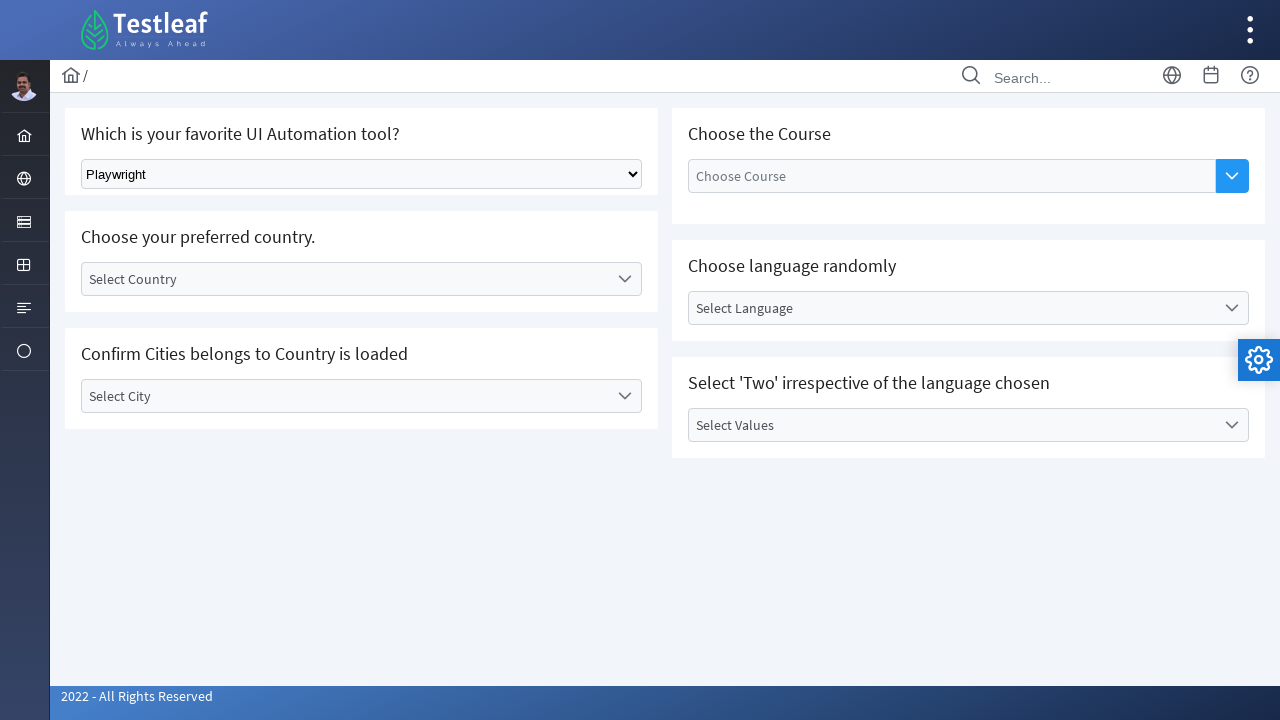

Waited 500ms for selection to be visible
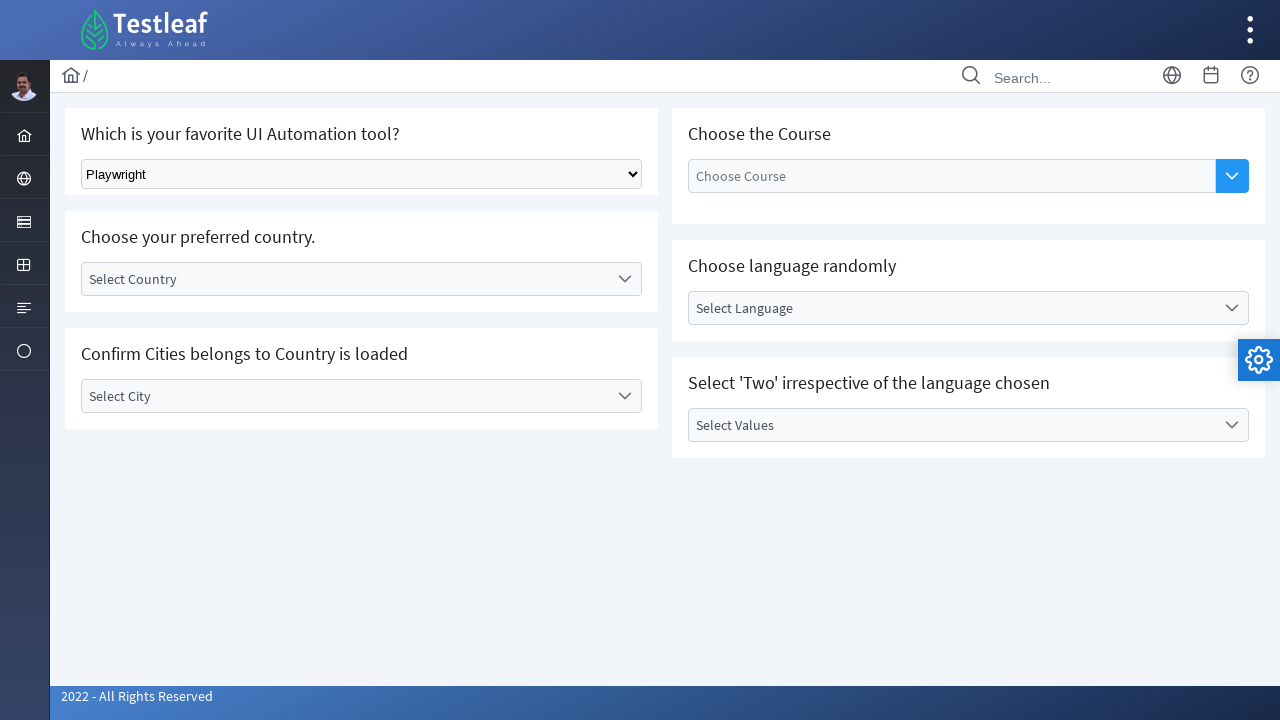

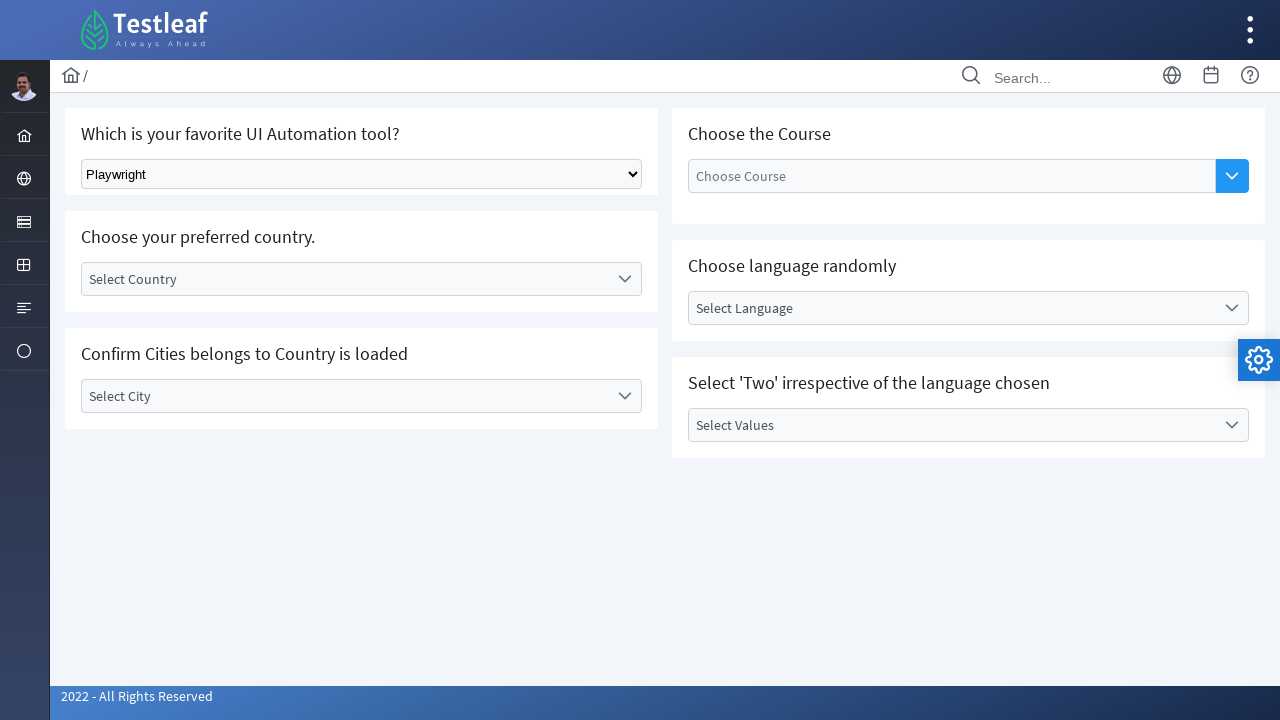